Tests dropdown selection functionality by selecting an option from a dropdown menu using visible text

Starting URL: https://the-internet.herokuapp.com/dropdown

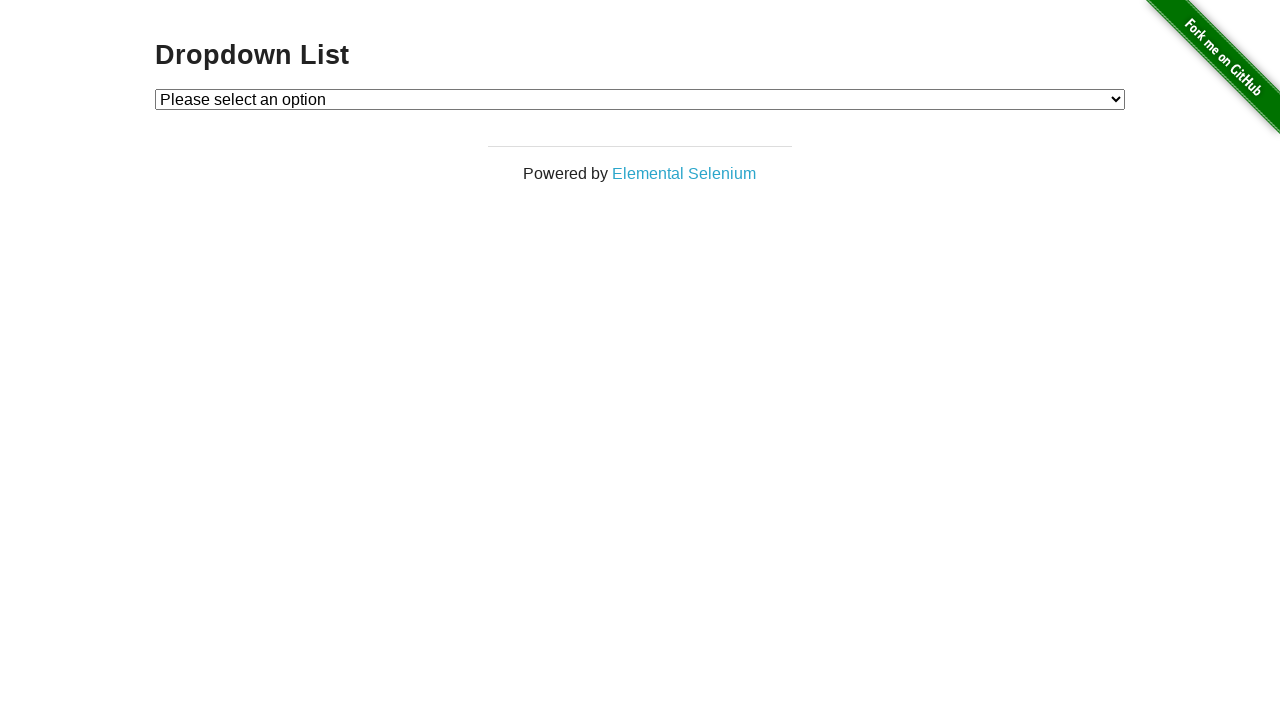

Selected 'Option 2' from dropdown menu on #dropdown
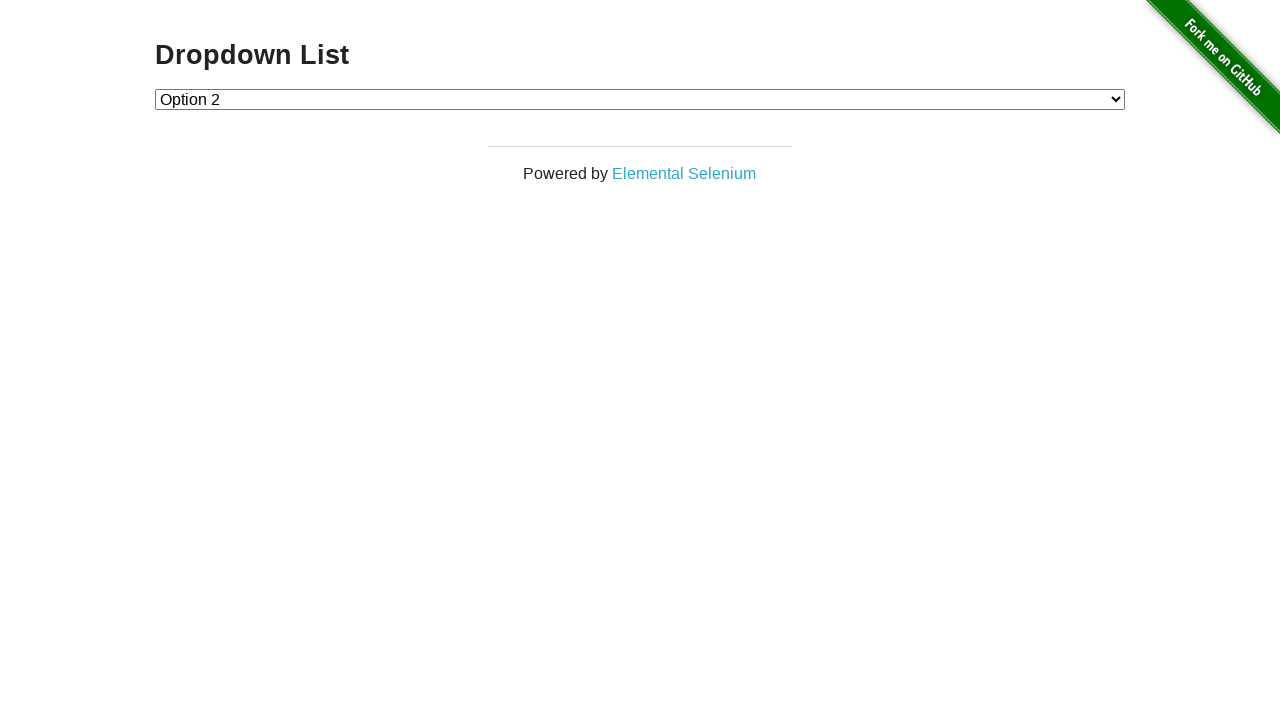

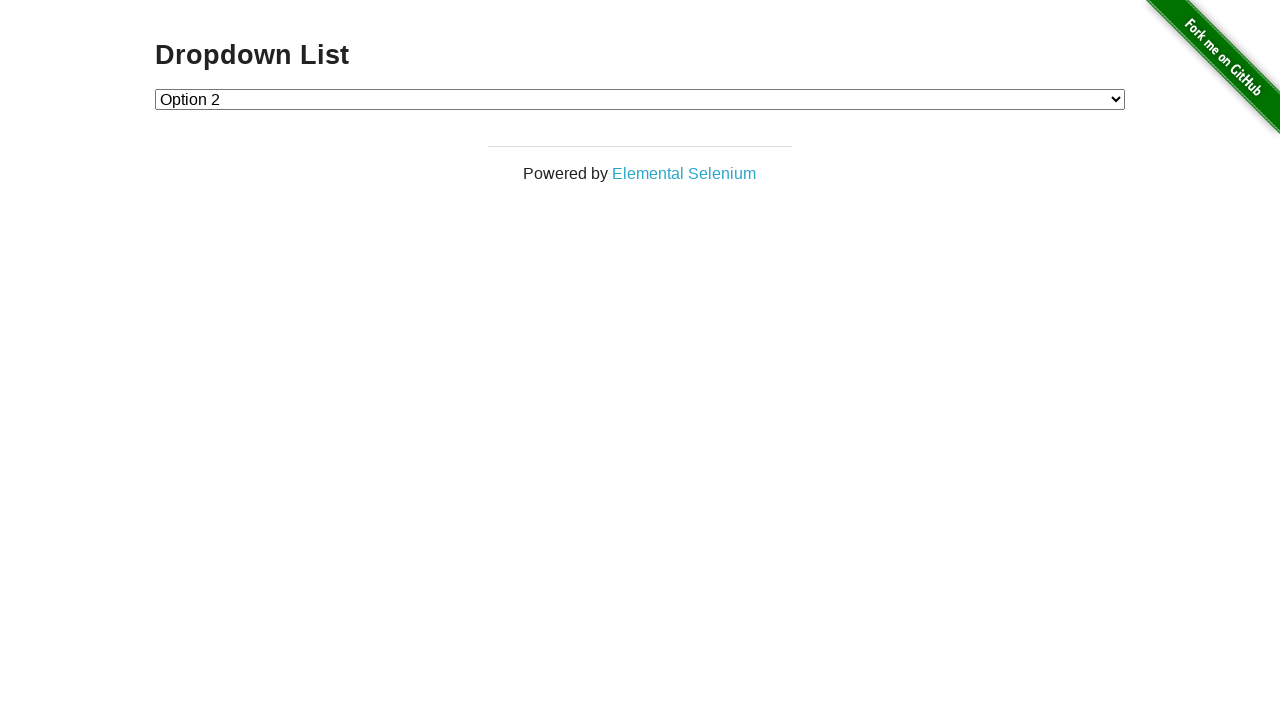